Navigates to the Calley lifetime offer page and sets the browser viewport to a specific resolution (1536x864) for visual testing purposes.

Starting URL: https://www.getcalley.com/calley-lifetime-offer/

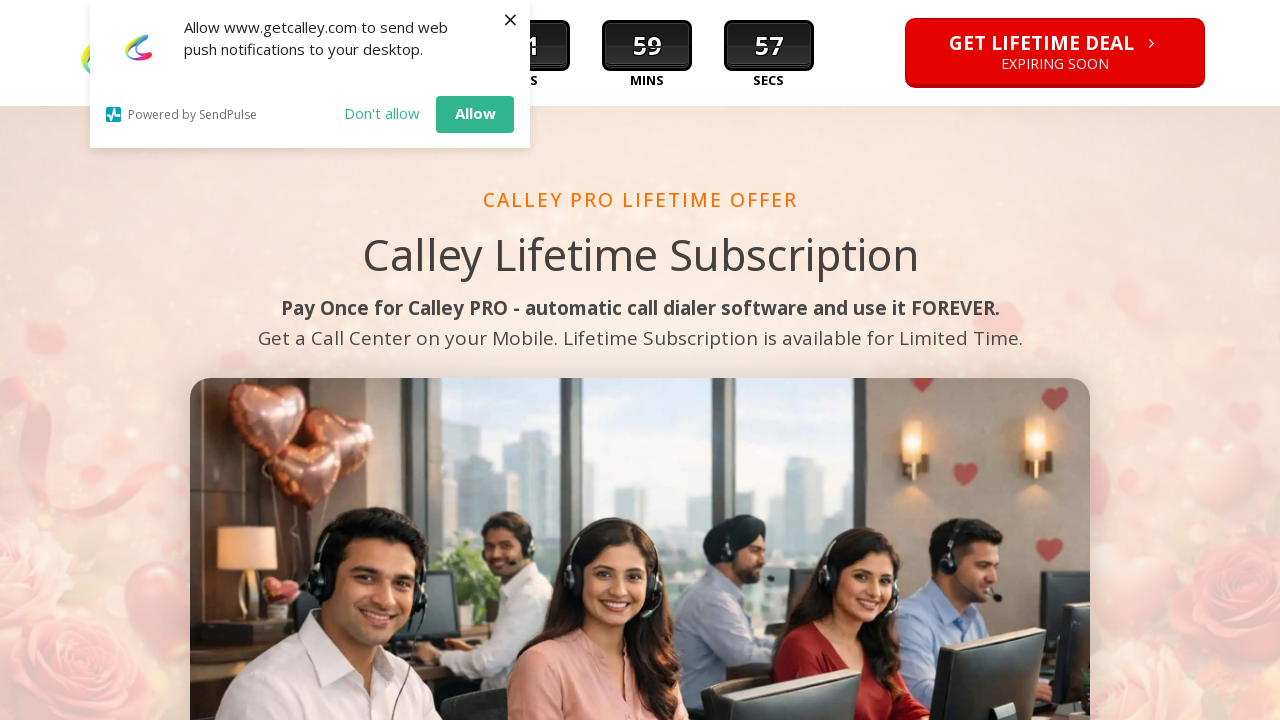

Set browser viewport to 1536x864 resolution
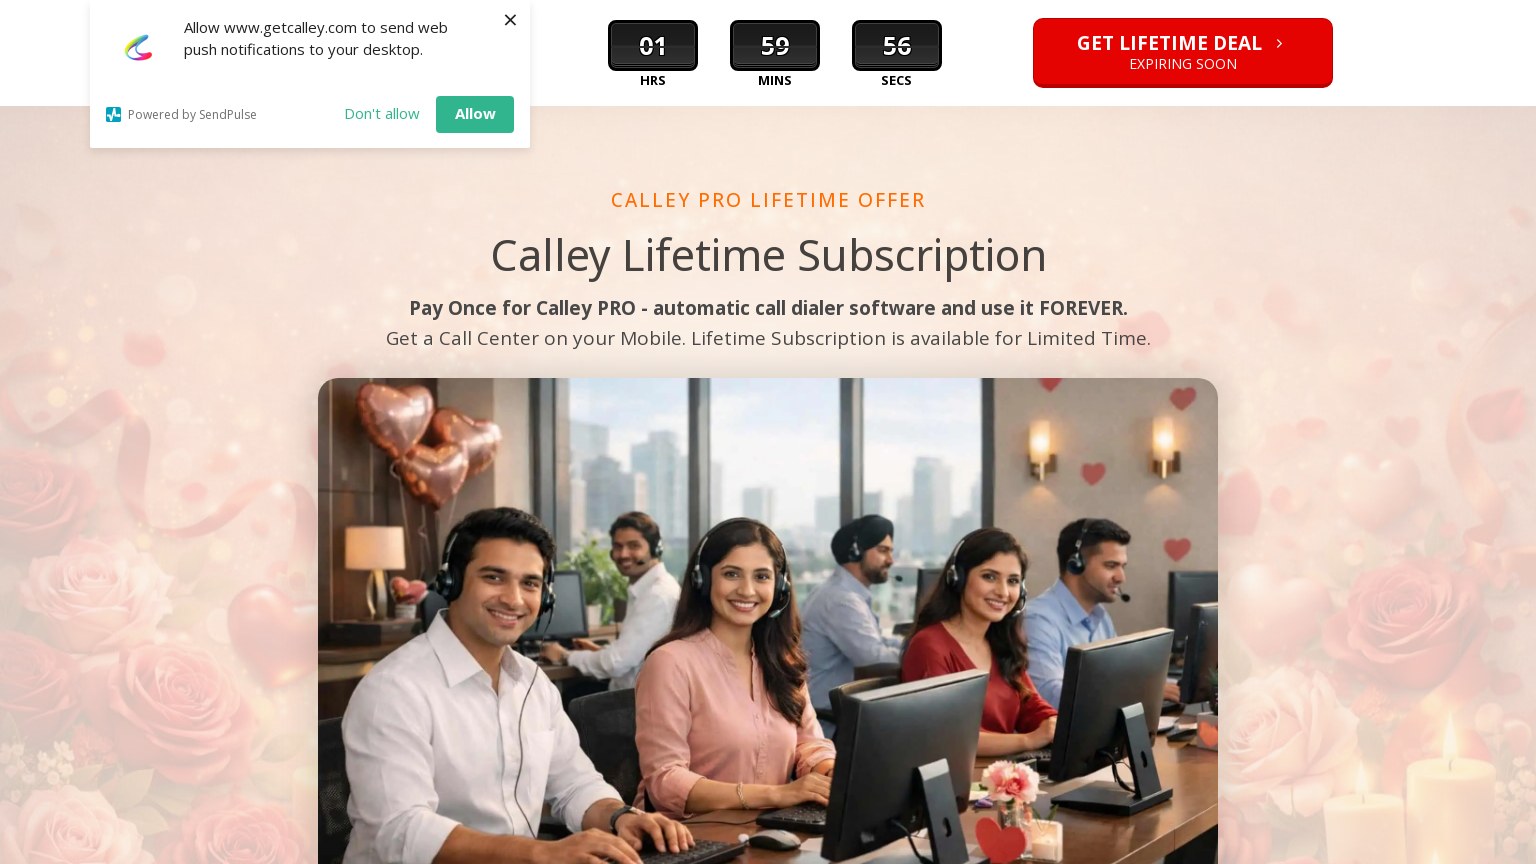

Waited for page to fully load (networkidle state)
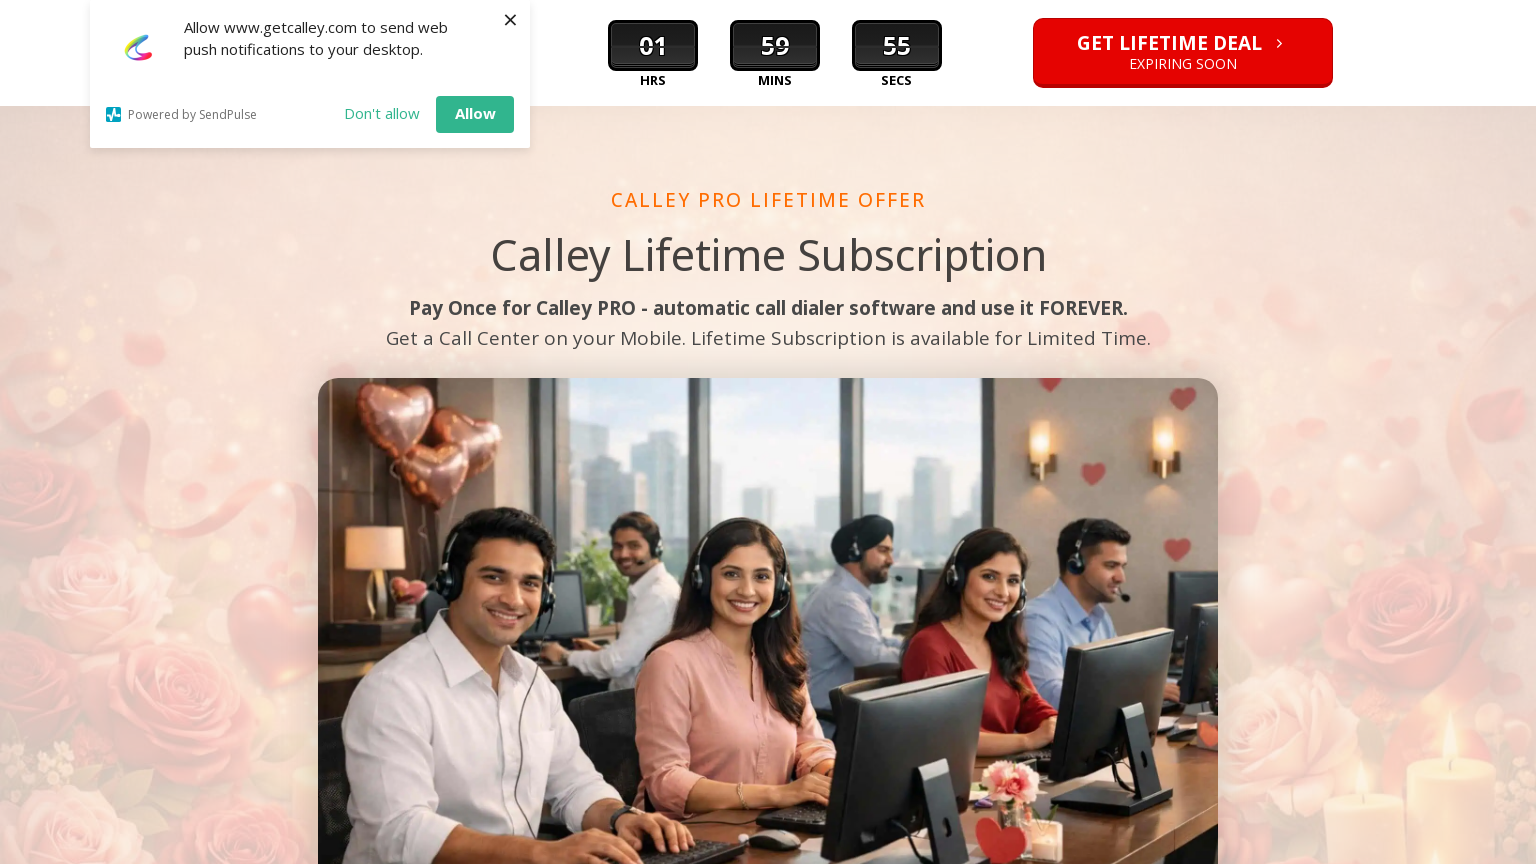

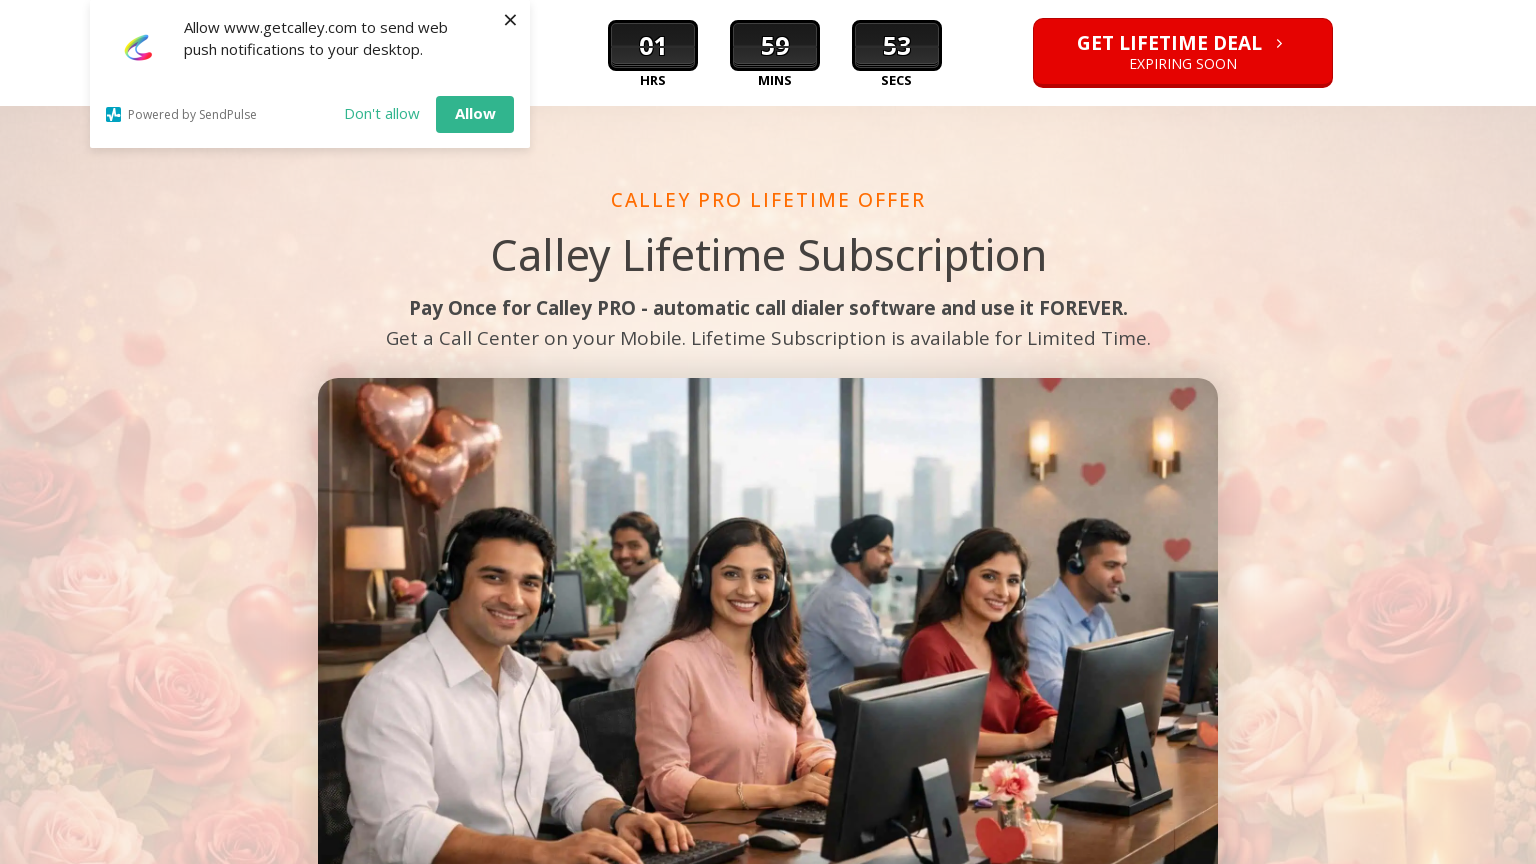